Tests JavaScript alert handling by triggering an alert within an iframe and accepting it

Starting URL: https://www.w3schools.com/js/tryit.asp?filename=tryjs_alert

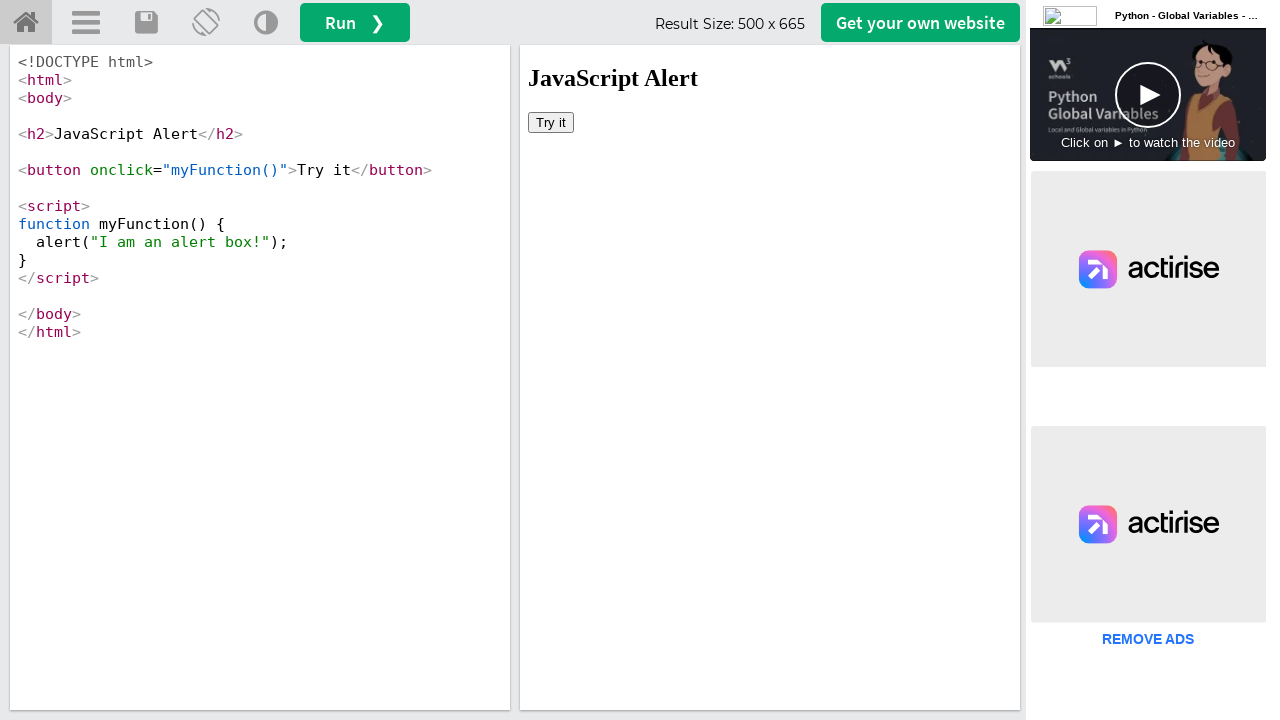

Waited for iframe#iframeResult to be available
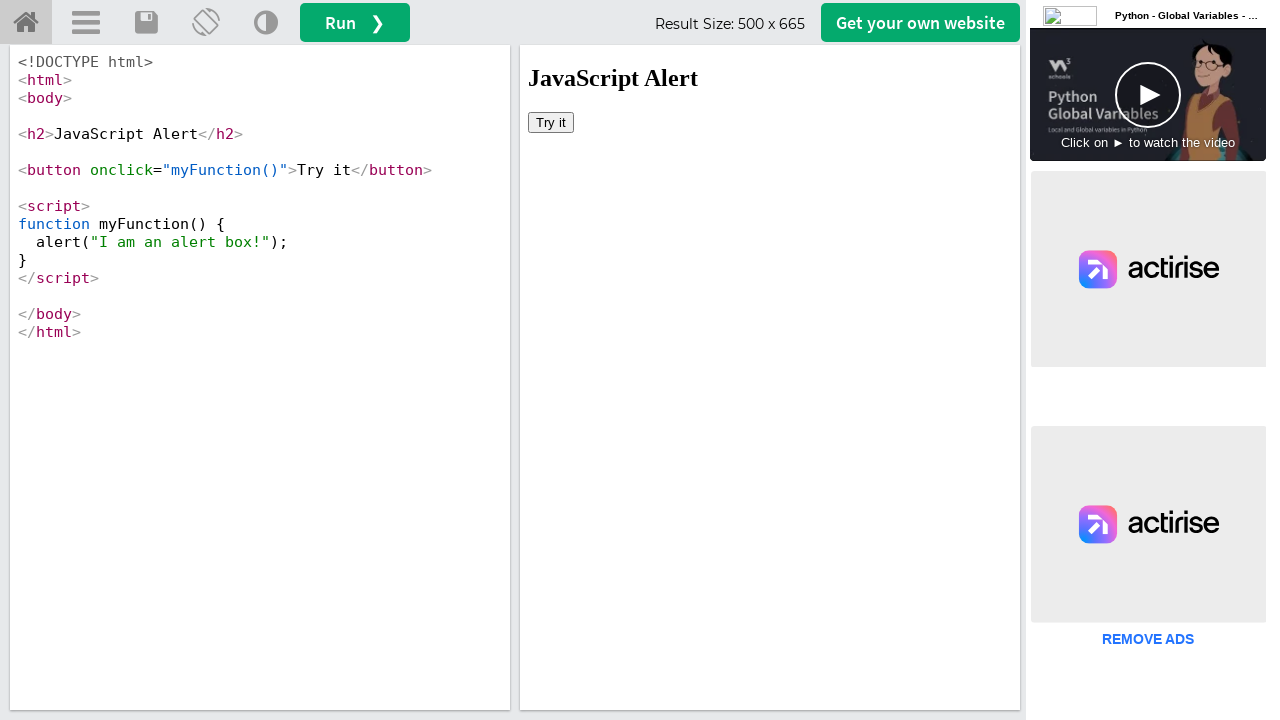

Located iframe#iframeResult context
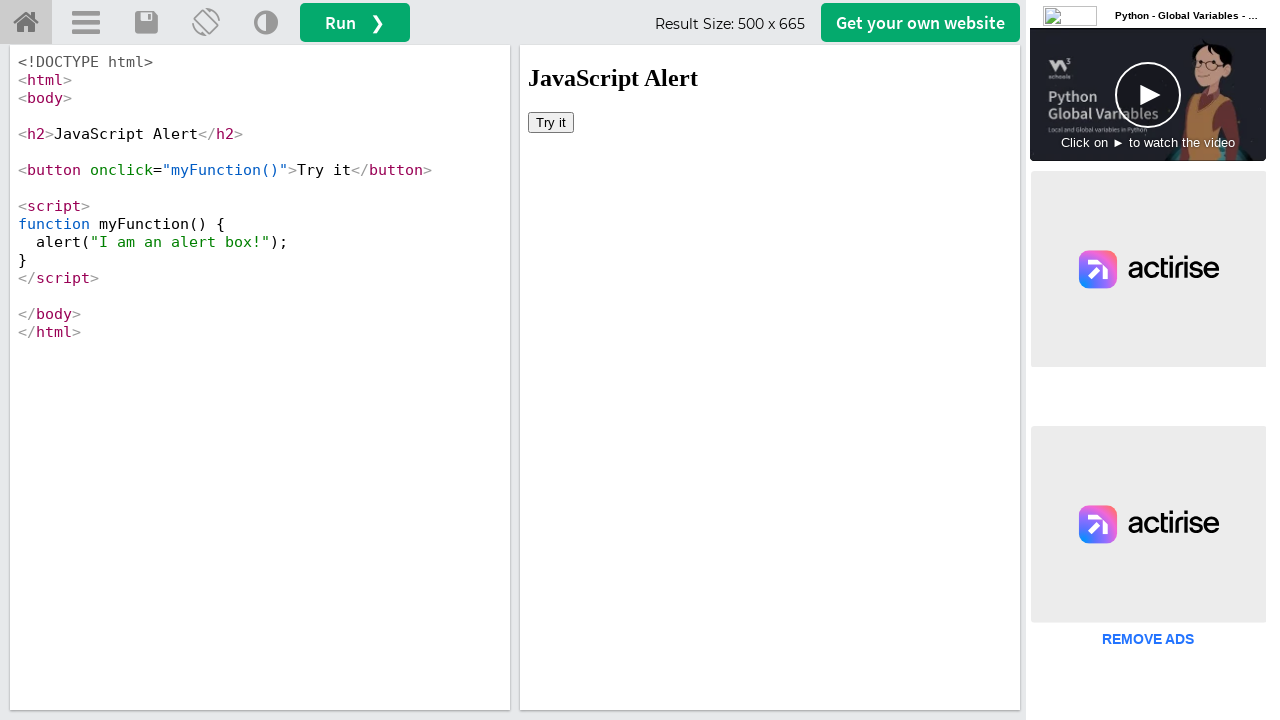

Clicked 'Try it' button to trigger JavaScript alert at (551, 122) on iframe#iframeResult >> internal:control=enter-frame >> button:has-text('Try it')
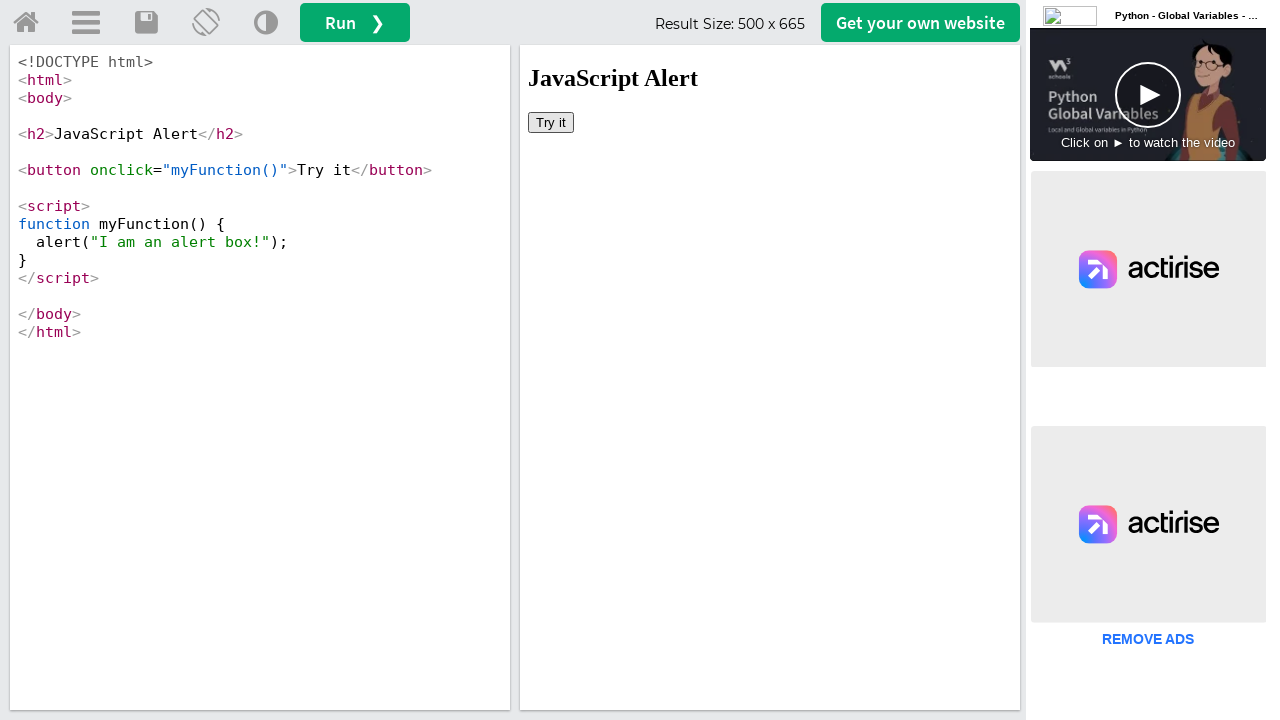

Set up dialog handler to accept JavaScript alert
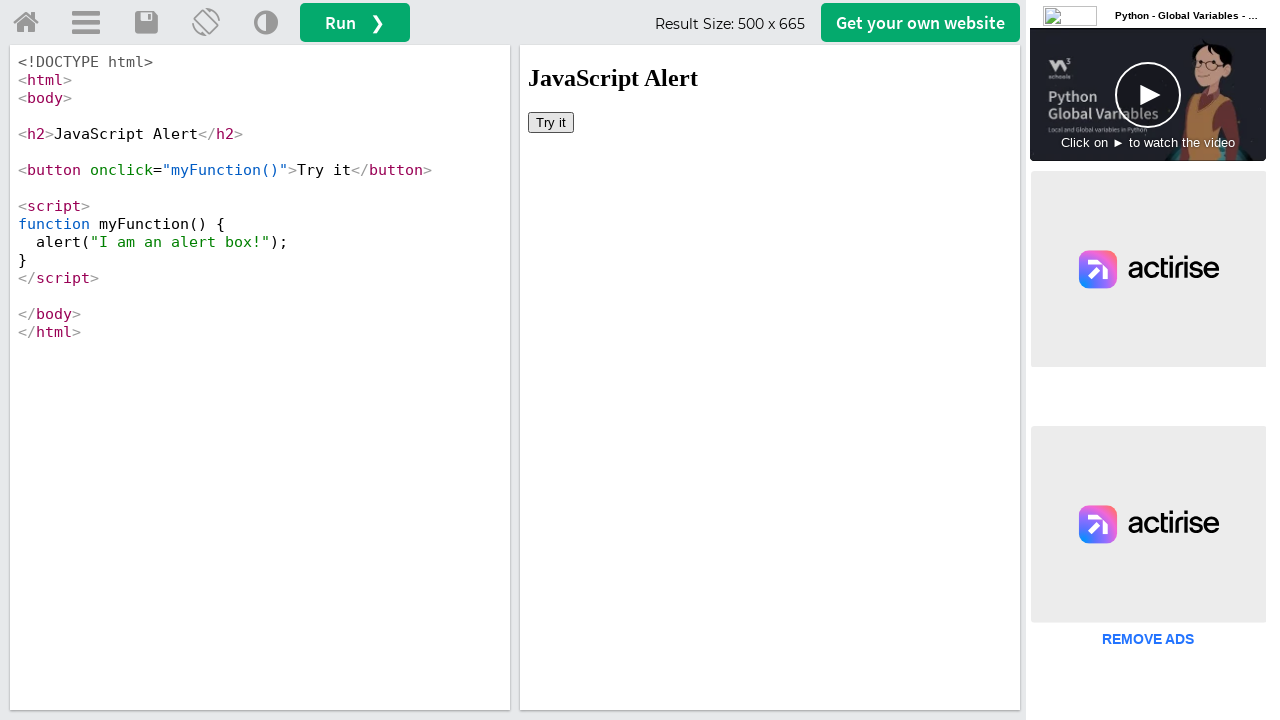

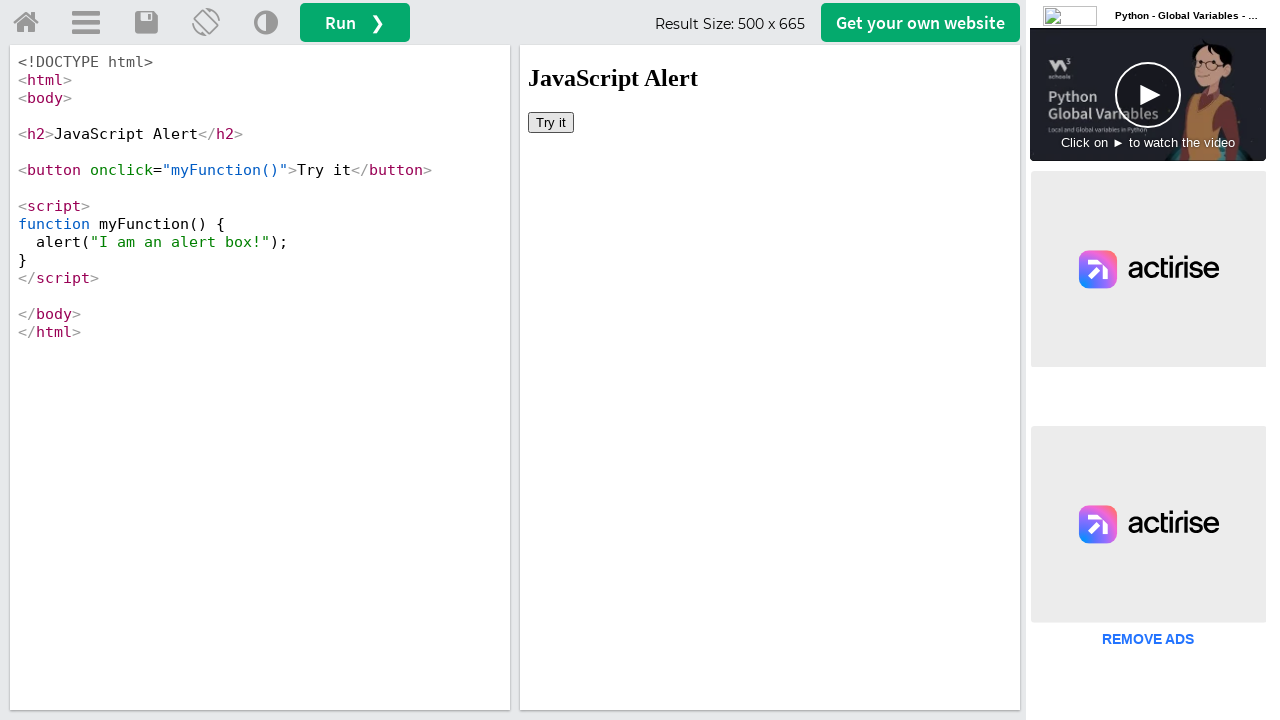